Tests element highlighting functionality by navigating to a page with a large table and visually highlighting a specific element by applying a red dashed border style using JavaScript execution.

Starting URL: http://the-internet.herokuapp.com/large

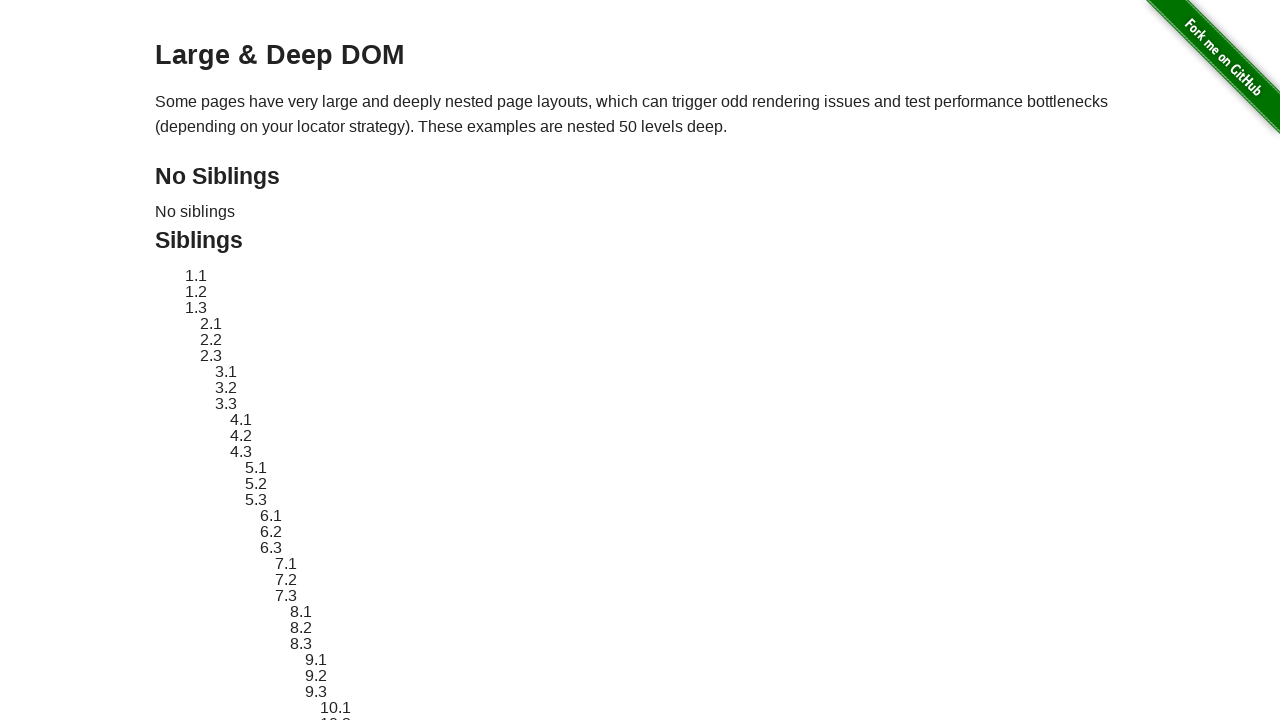

Navigated to the large table page
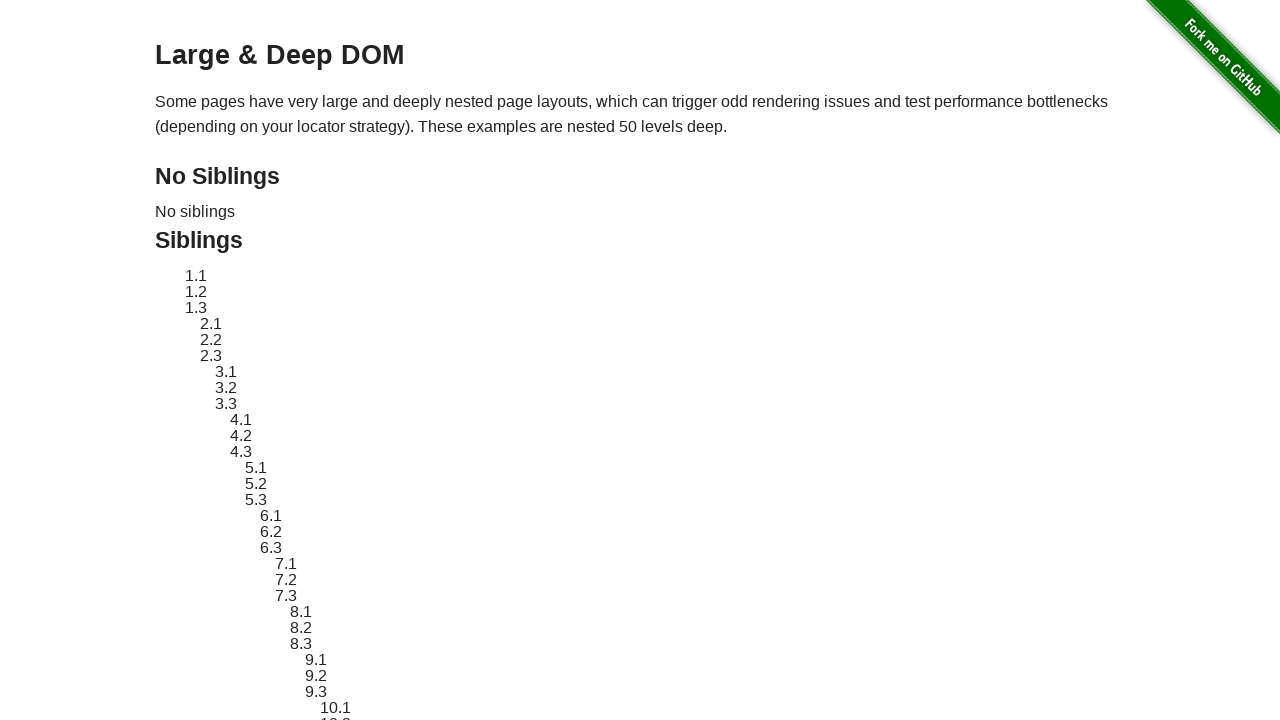

Target element #sibling-2.3 is visible
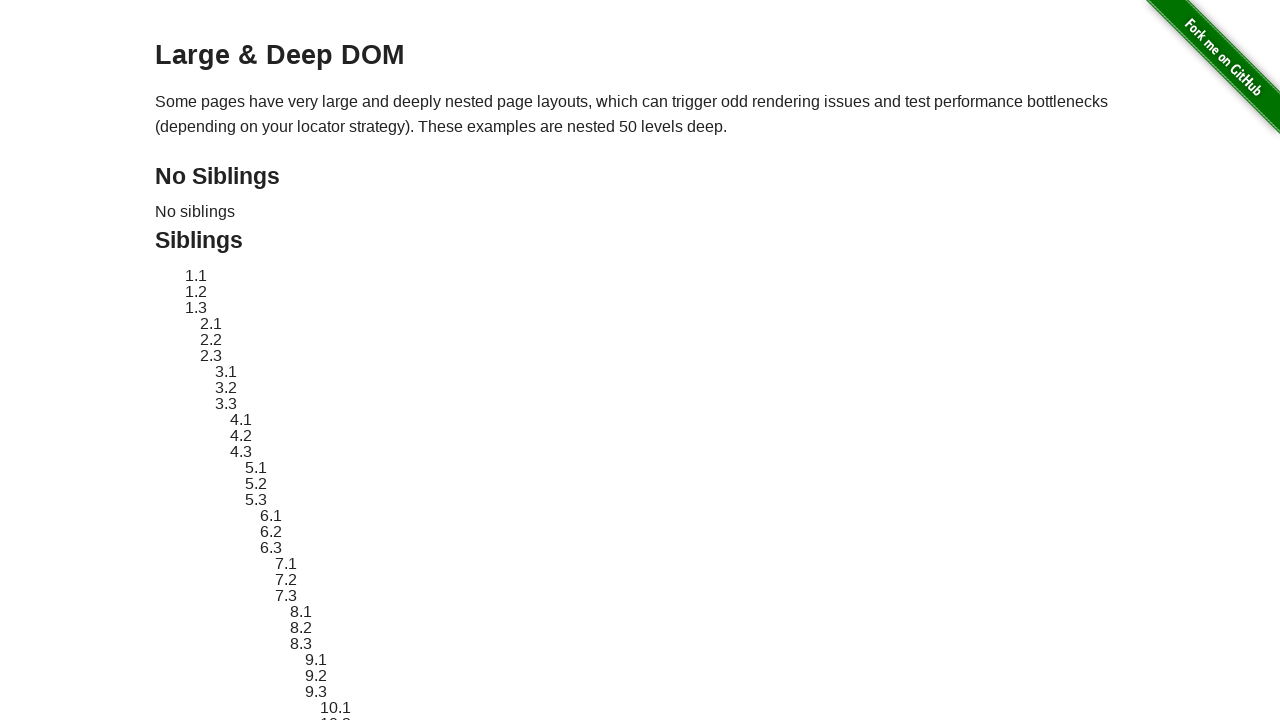

Located target element for highlighting
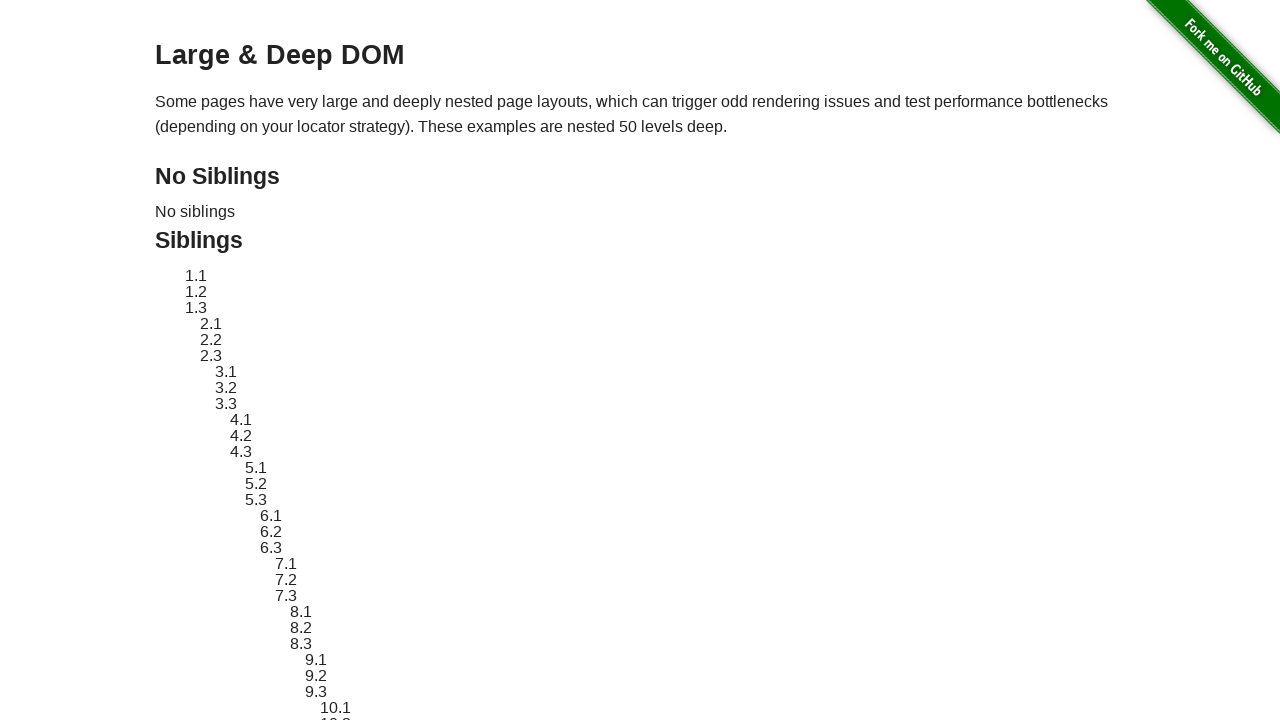

Stored original element style
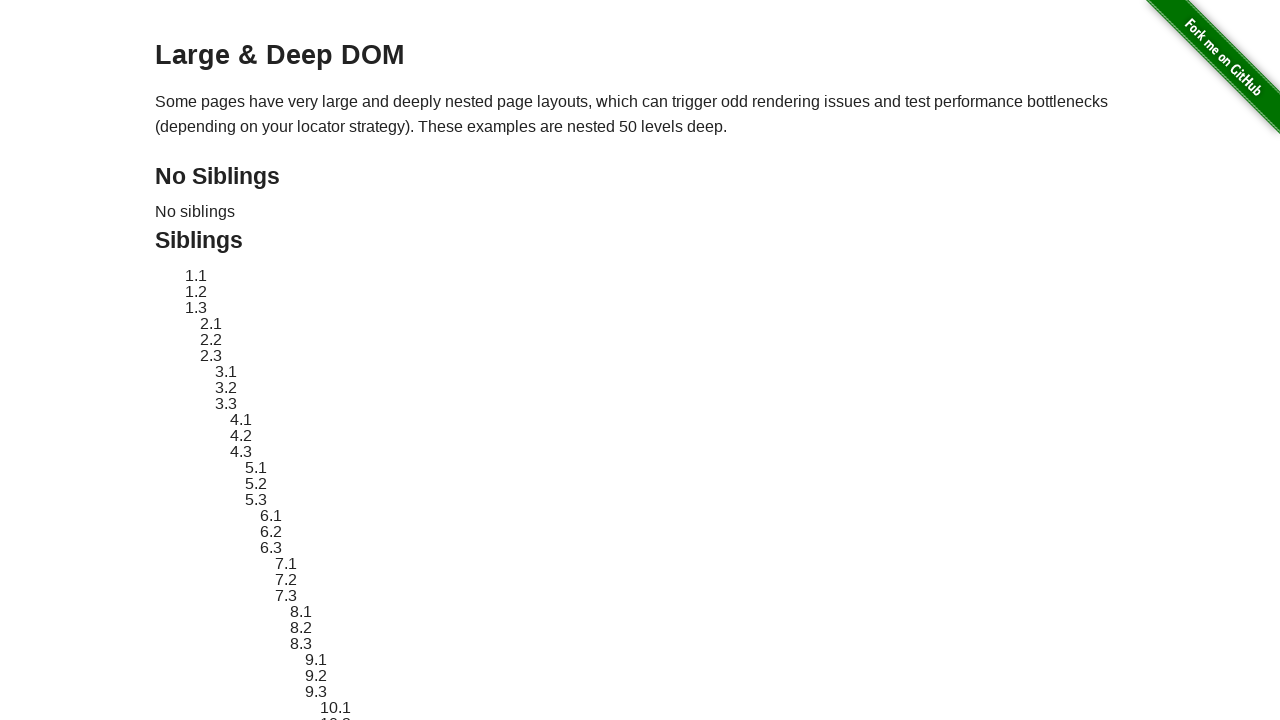

Applied red dashed border highlight to target element
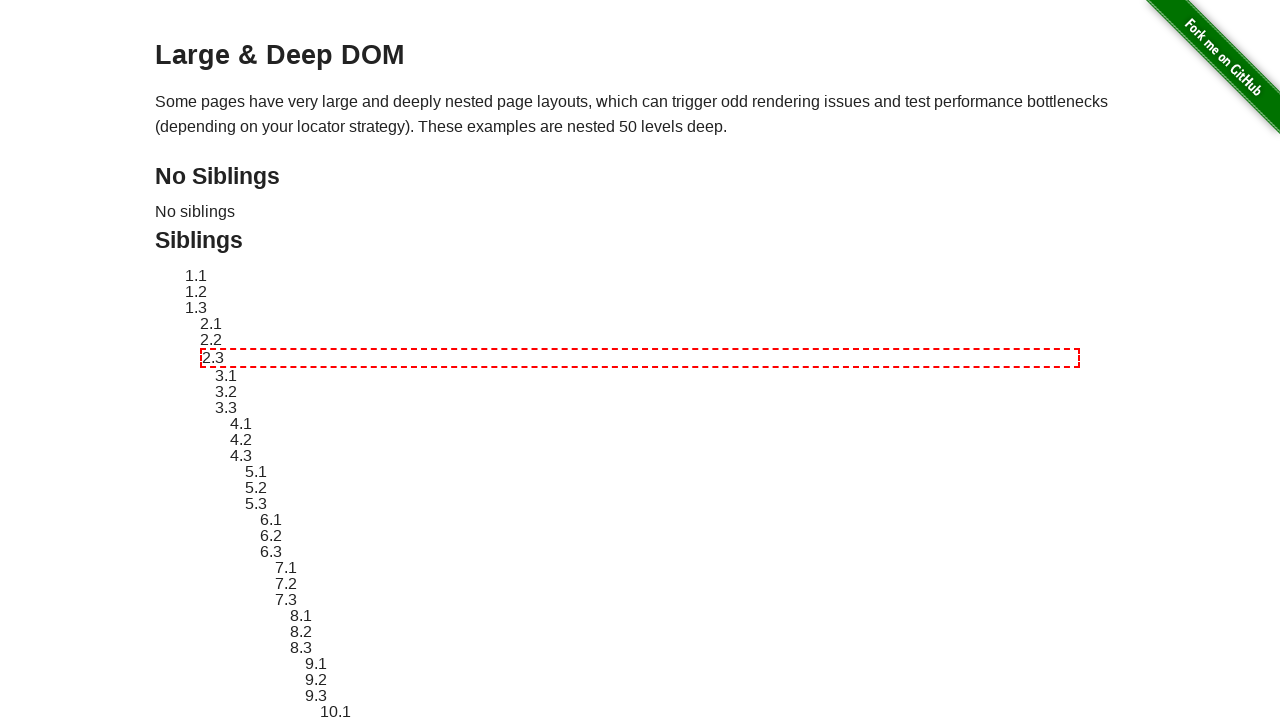

Waited 2 seconds to observe highlight effect
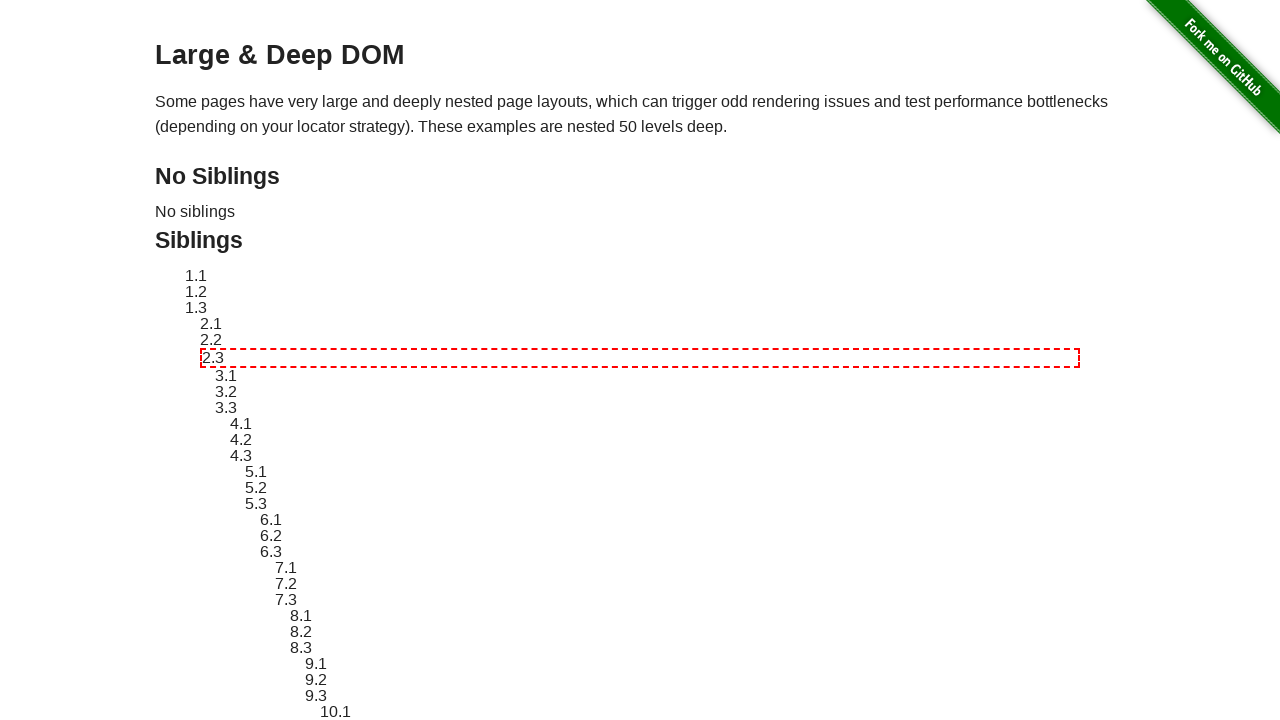

Reverted element style to original
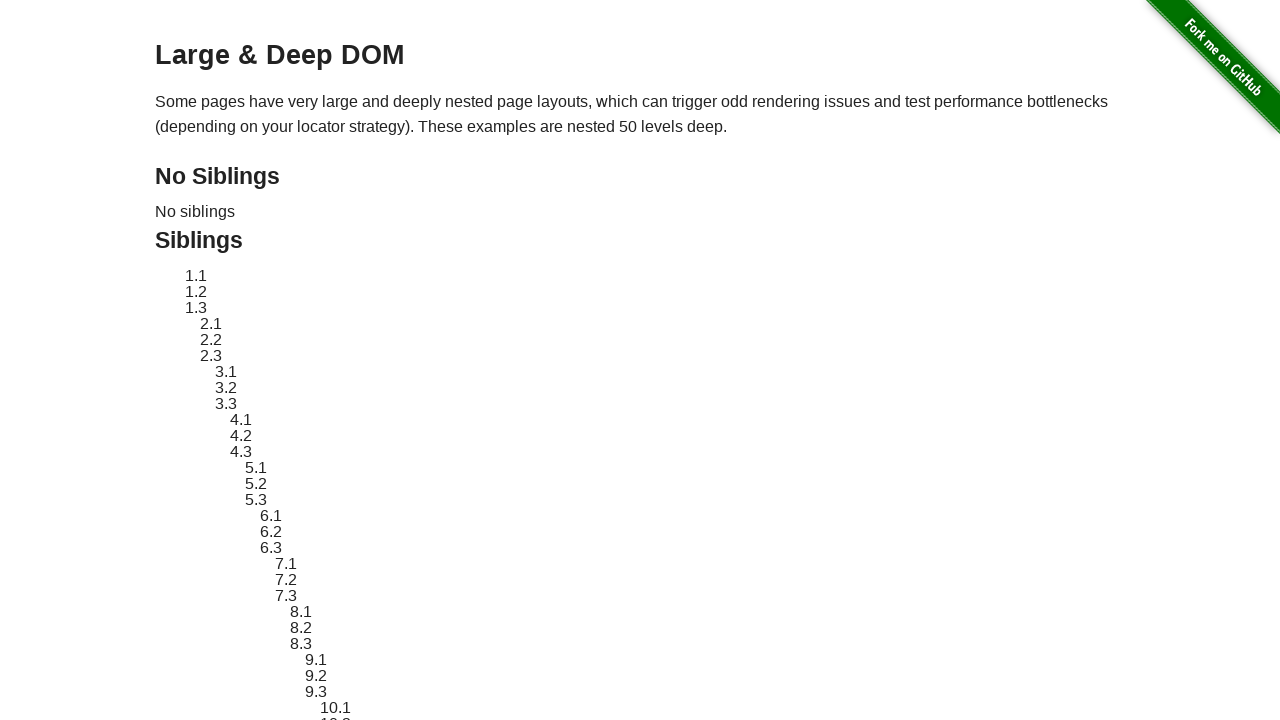

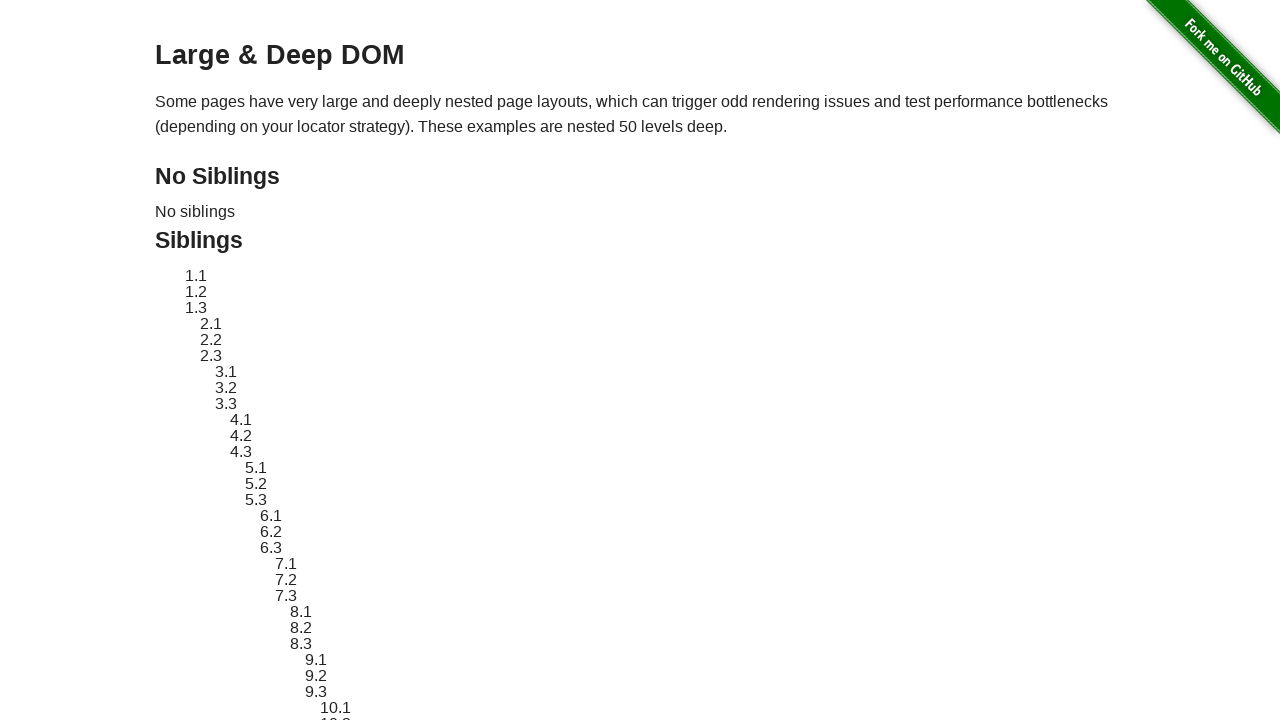